Tests a registration form by filling in three required fields (name, city, email) and submitting the form, then verifies the success message is displayed.

Starting URL: http://suninjuly.github.io/registration2.html

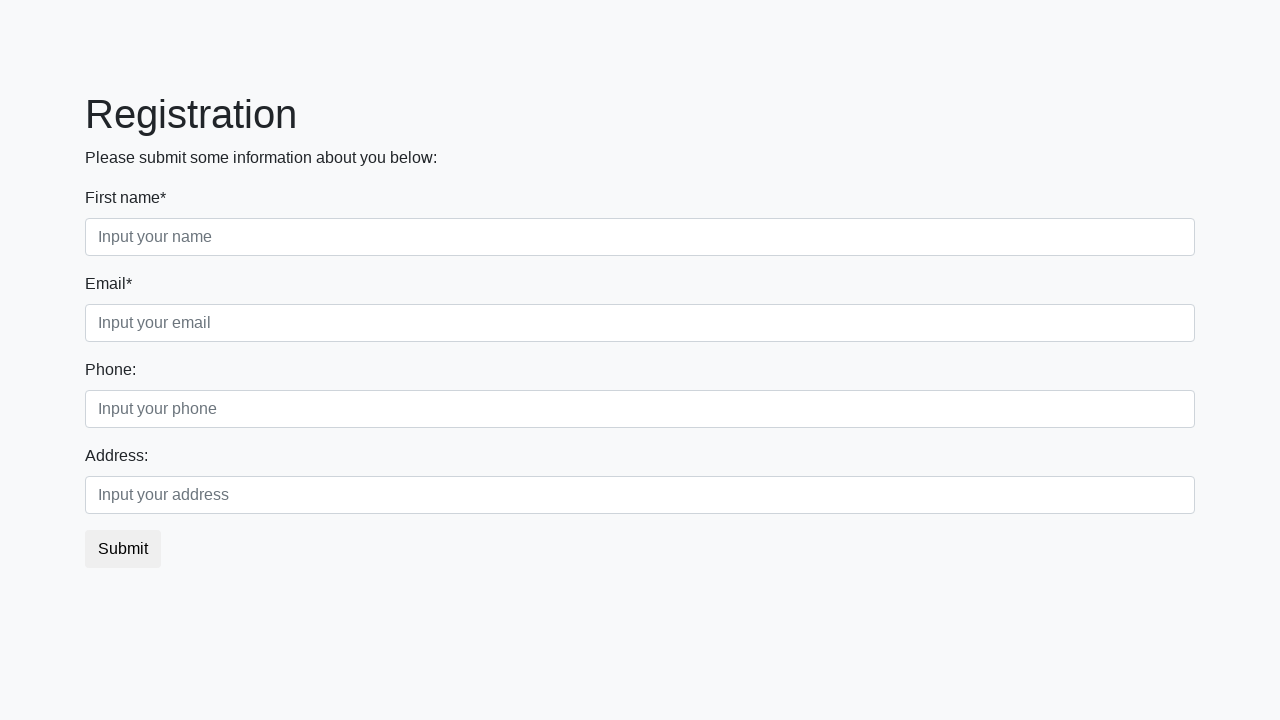

Filled name field with 'Ivan' on input.form-control.first
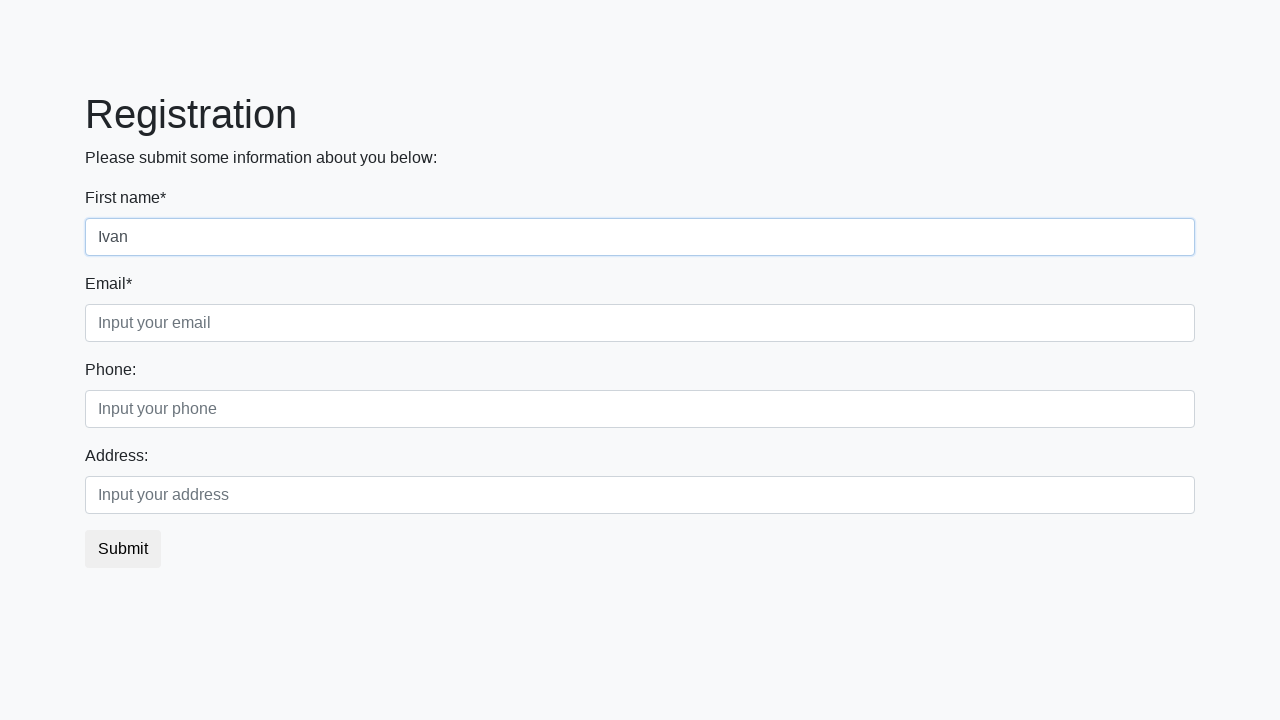

Filled city field with 'Smolensk' on input.form-control.second
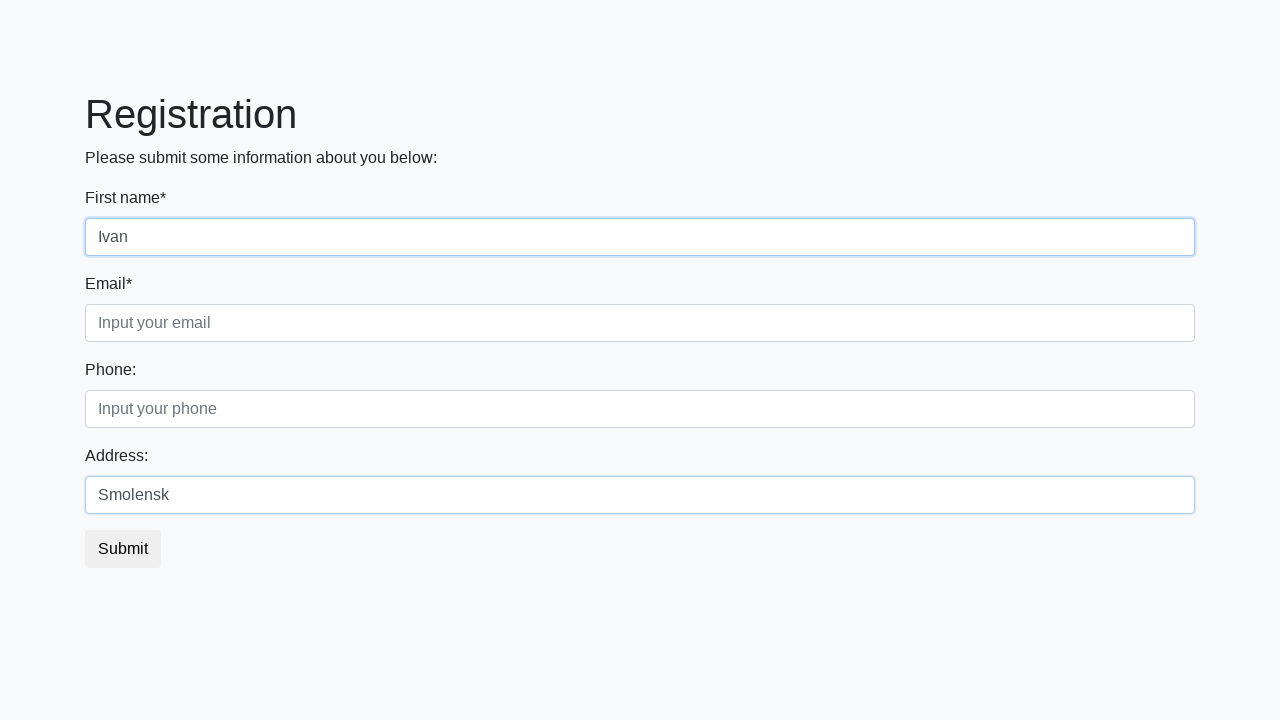

Filled email field with 'Email' on input.form-control.third
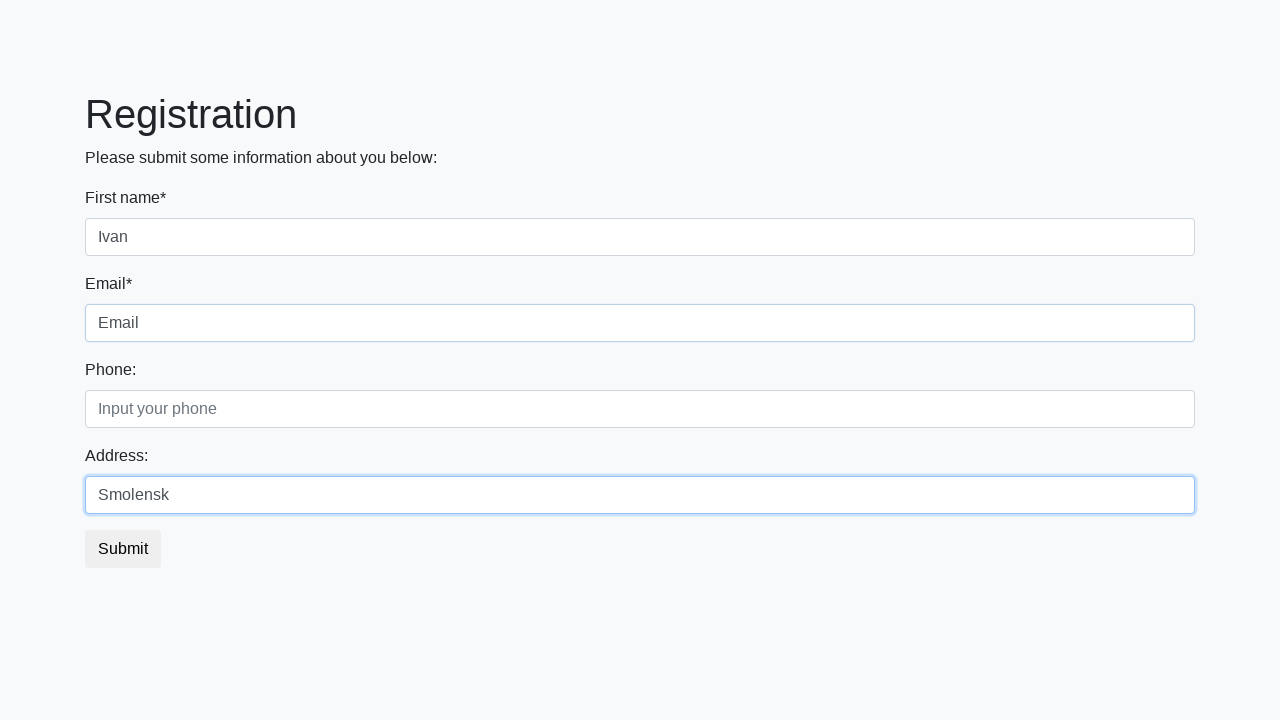

Clicked submit button to register at (123, 549) on button.btn
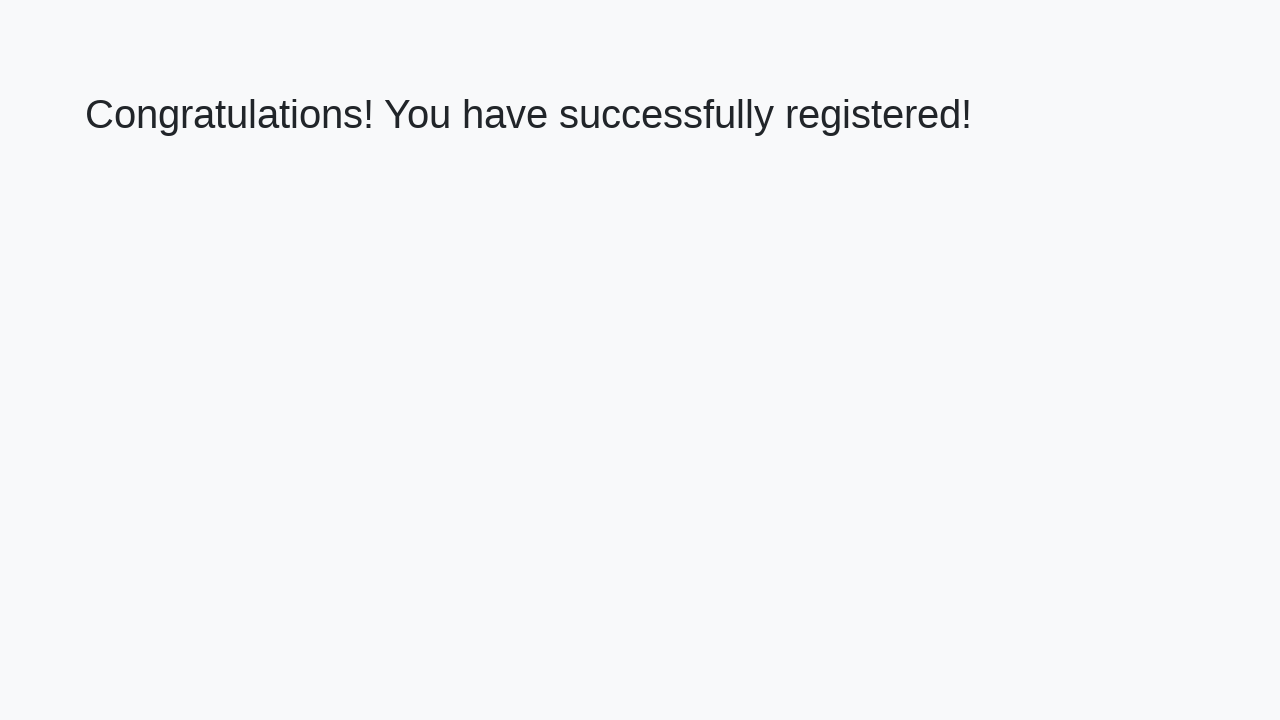

Success message heading loaded
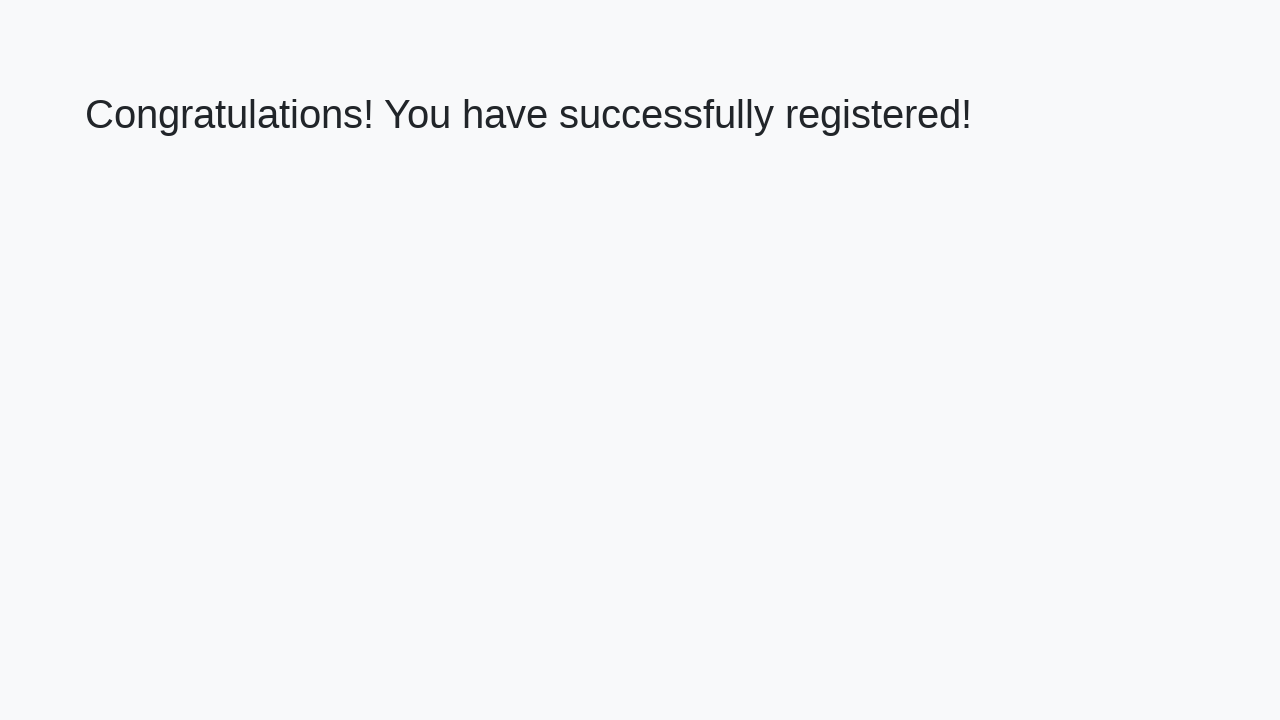

Retrieved success message text
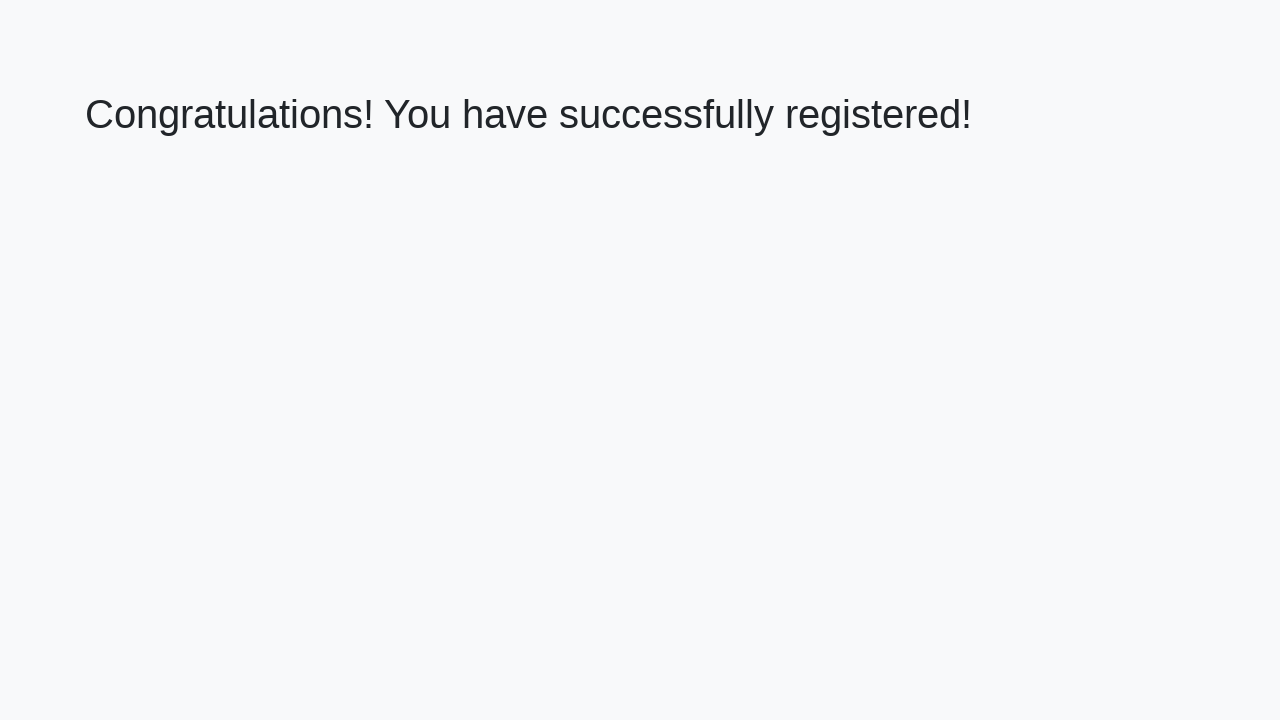

Verified success message: 'Congratulations! You have successfully registered!'
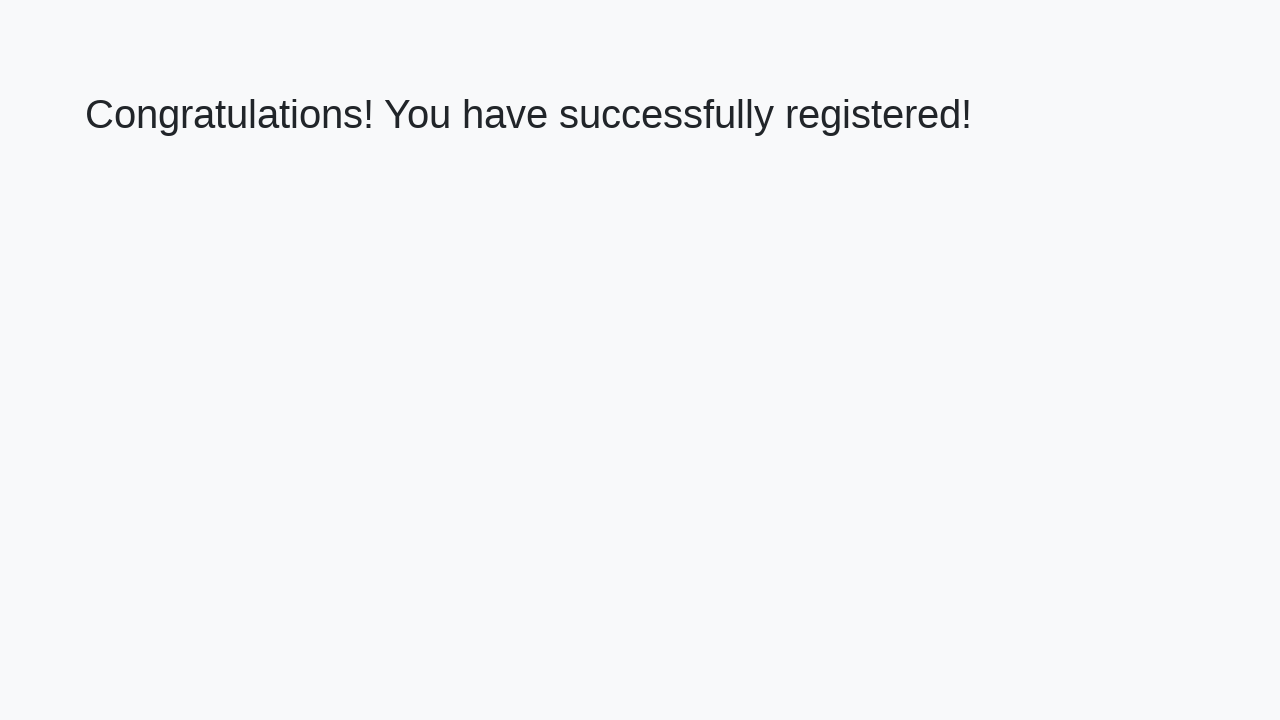

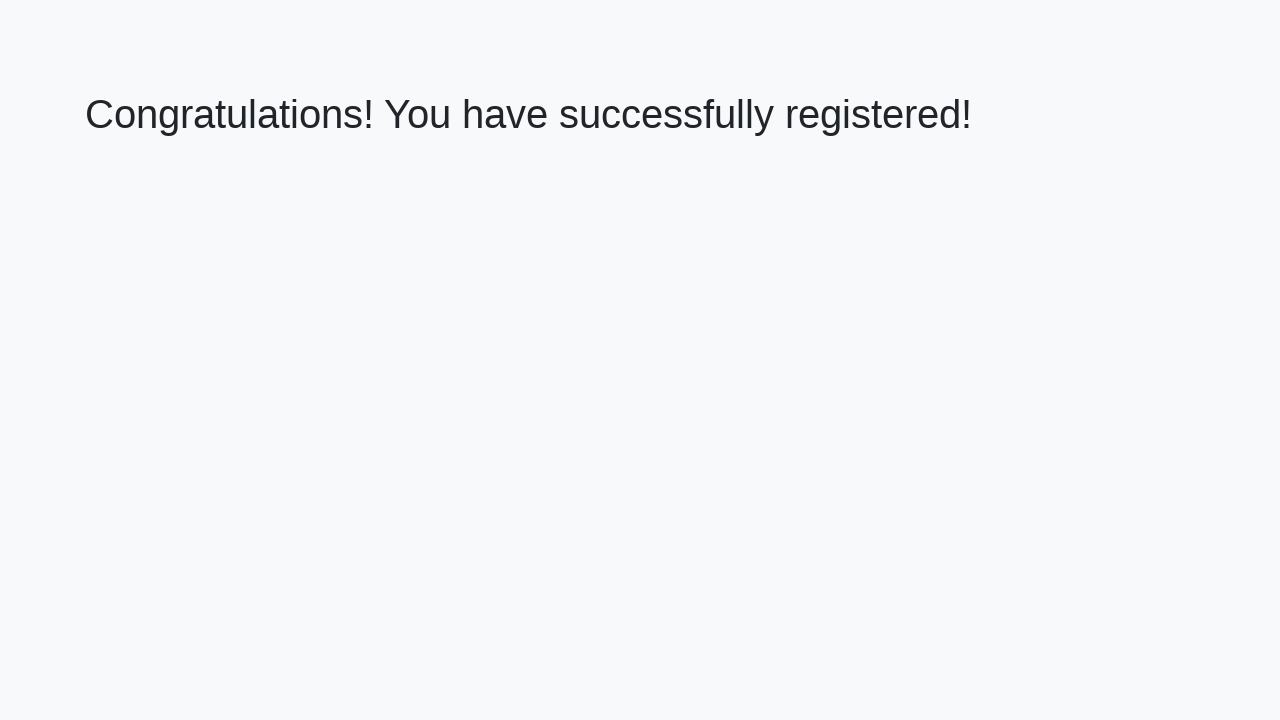